Tests JavaScript alert handling by clicking a button that triggers an alert, accepting the alert, and verifying the result message displays "You successfully clicked an alert"

Starting URL: https://testcenter.techproeducation.com/index.php?page=javascript-alerts

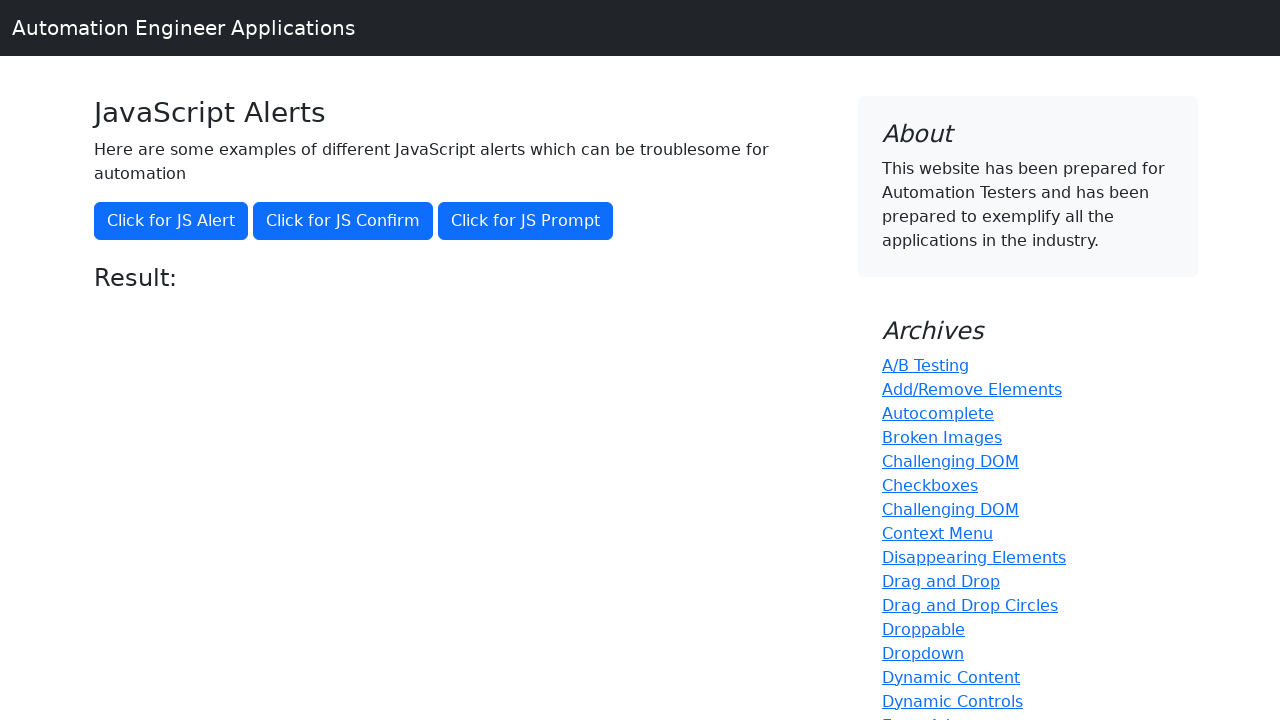

Clicked button to trigger JavaScript alert at (171, 221) on xpath=//*[text()='Click for JS Alert']
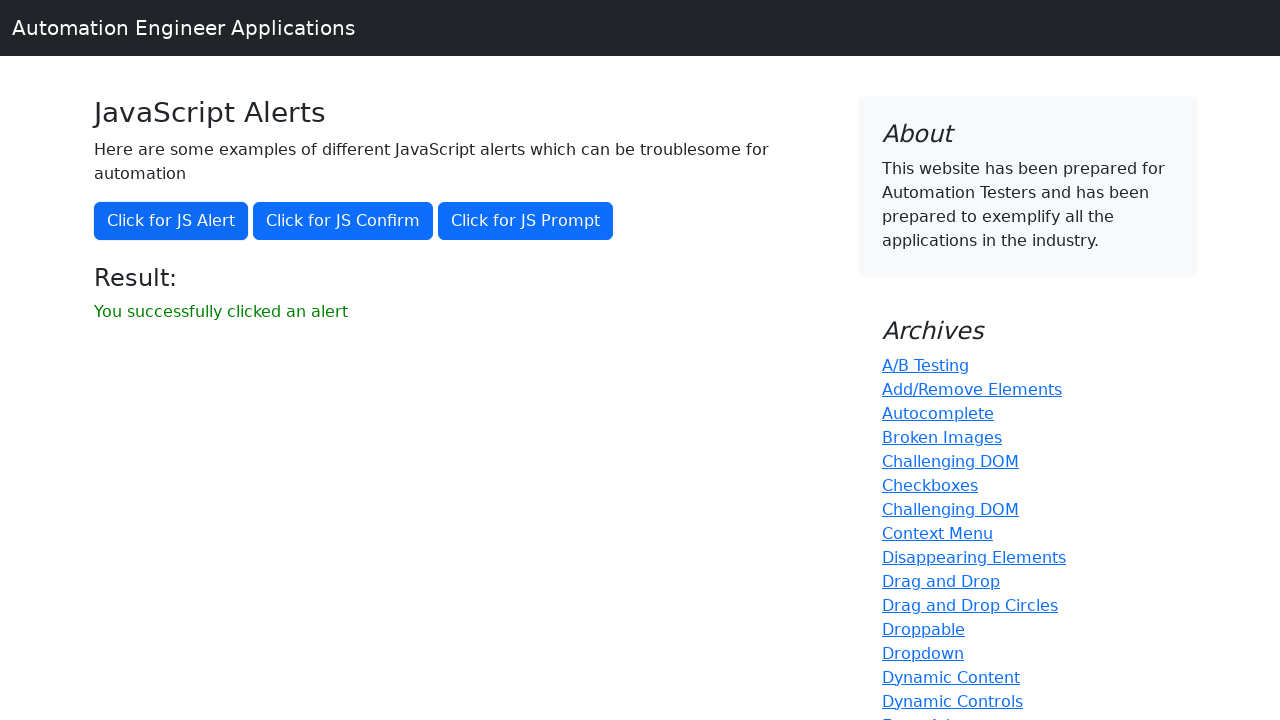

Set up dialog handler to accept alerts
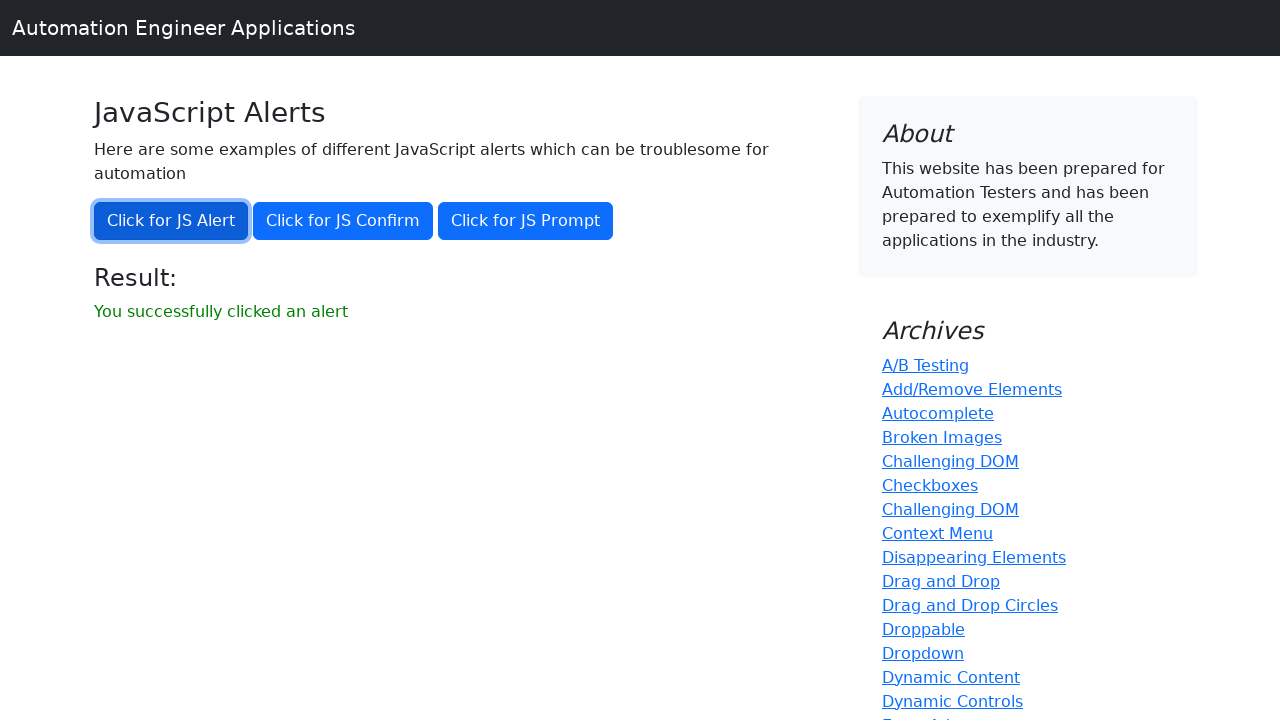

Clicked button to trigger JavaScript alert again at (171, 221) on xpath=//*[text()='Click for JS Alert']
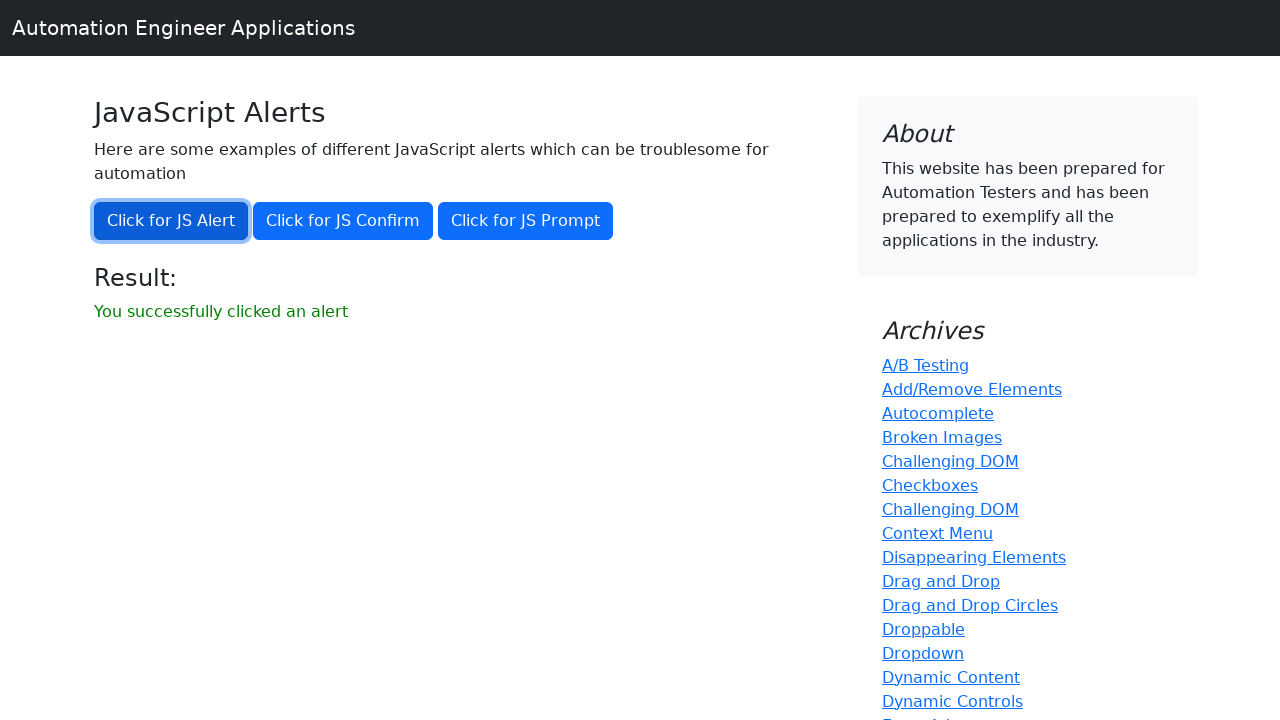

Result message element loaded after alert acceptance
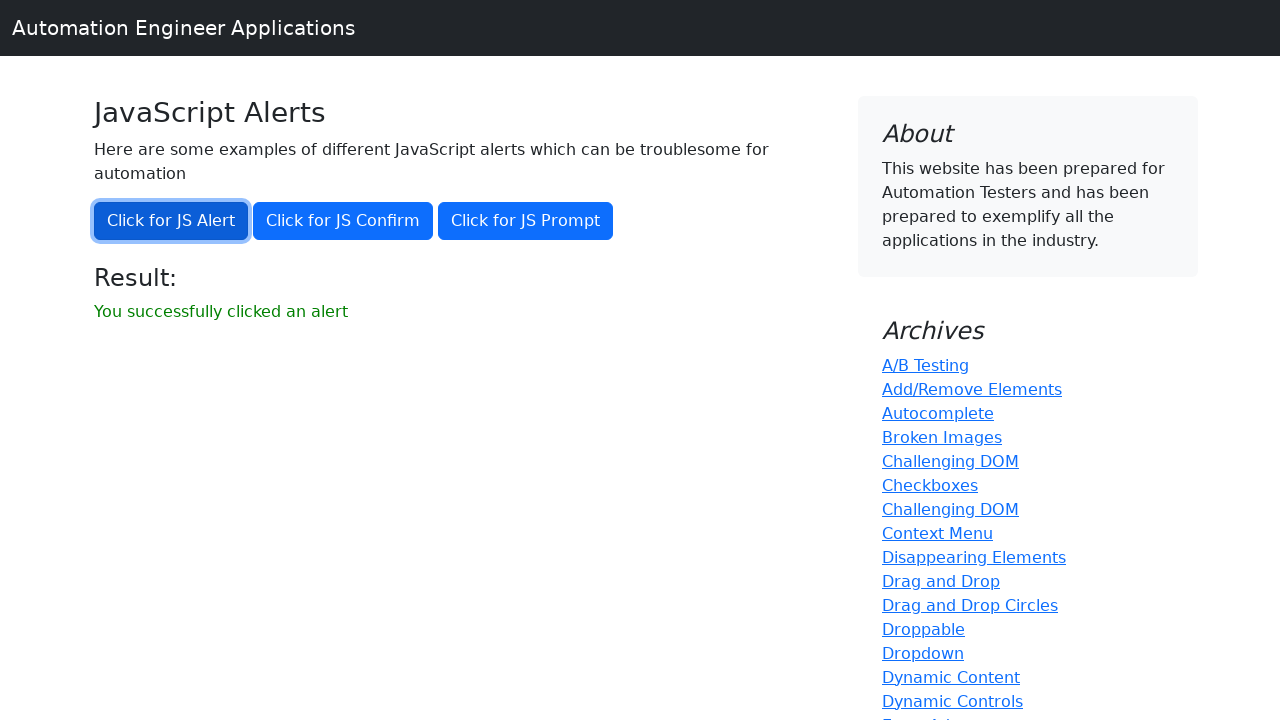

Retrieved result message: 'You successfully clicked an alert'
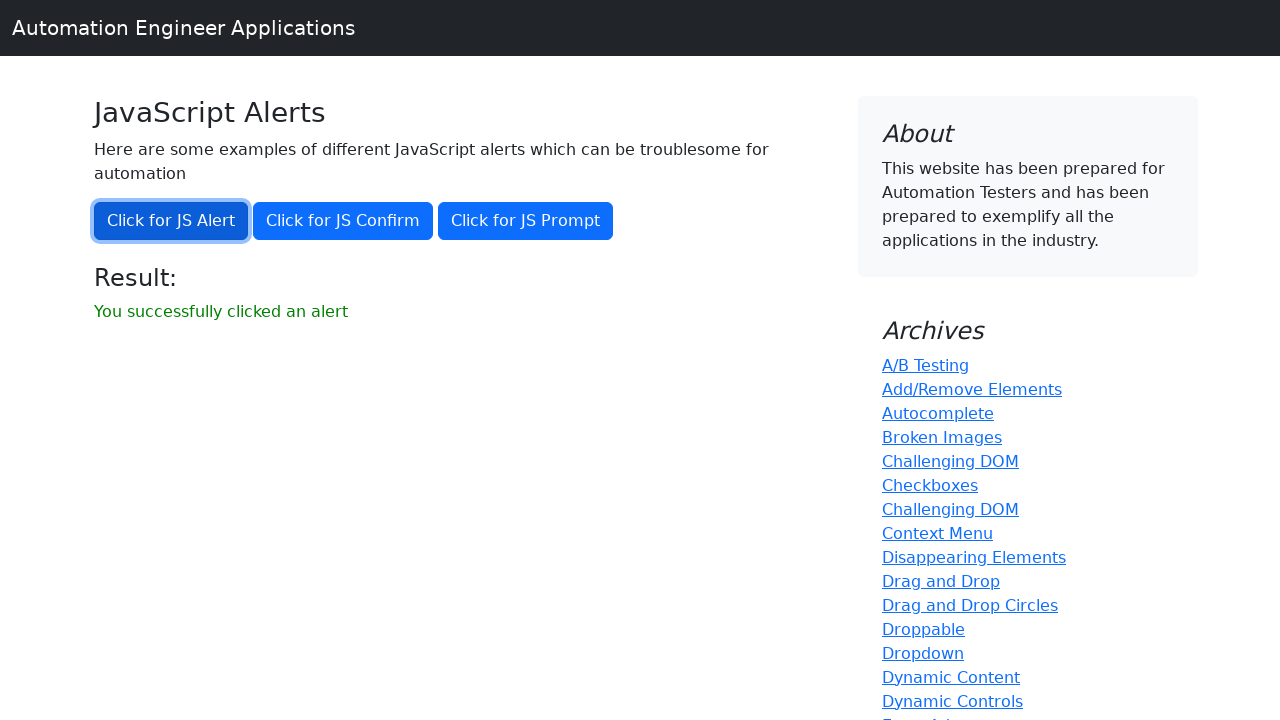

Verified result message displays 'You successfully clicked an alert'
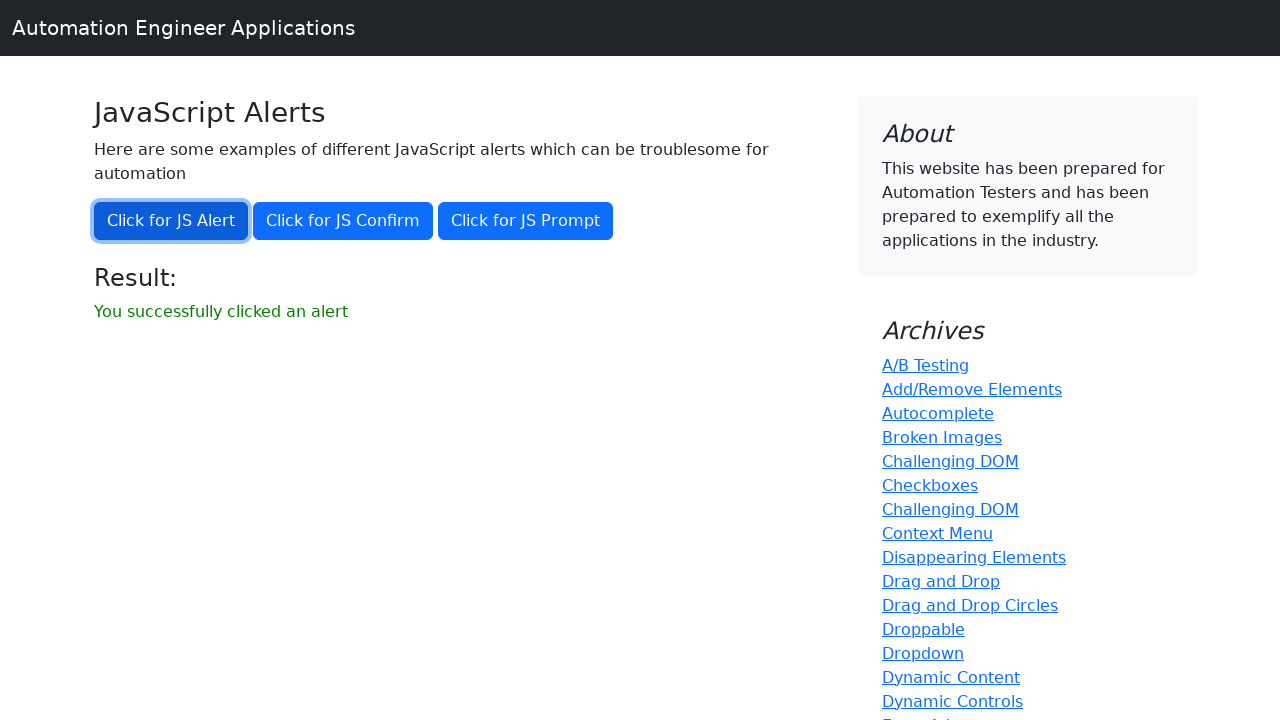

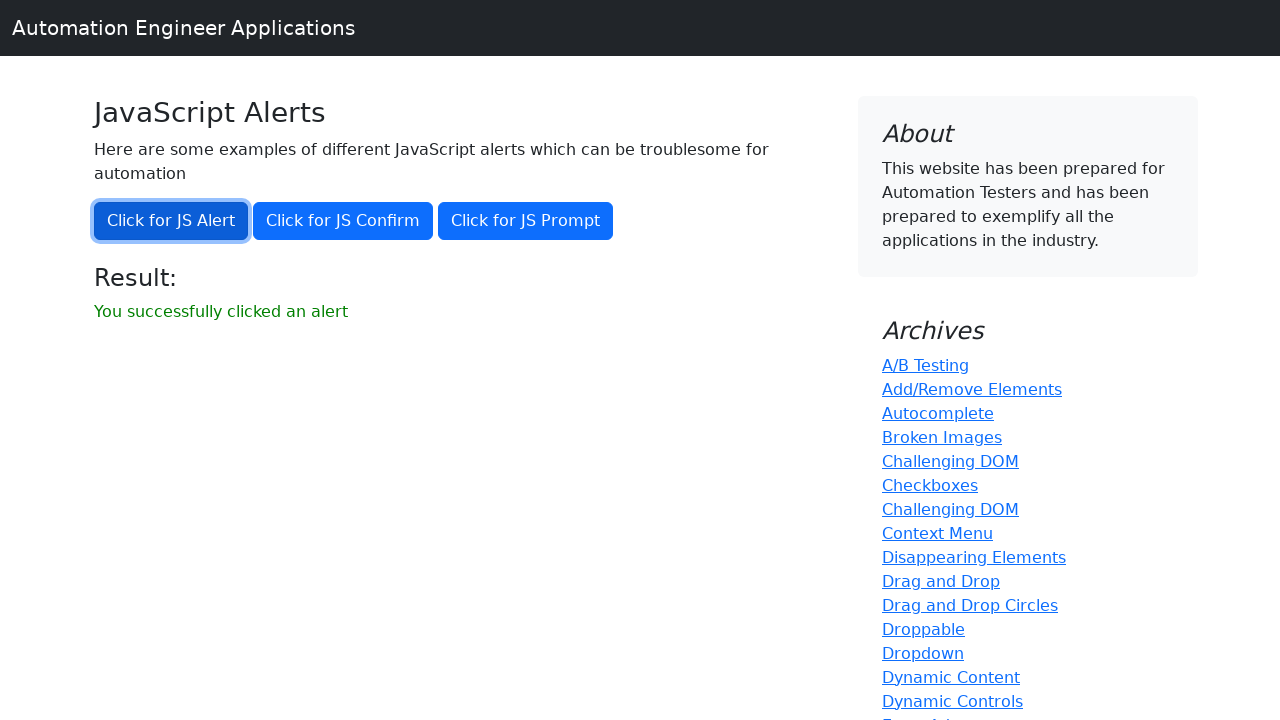